Tests search functionality on Ferosor website by entering a search term and submitting the form

Starting URL: https://ferosor.cl

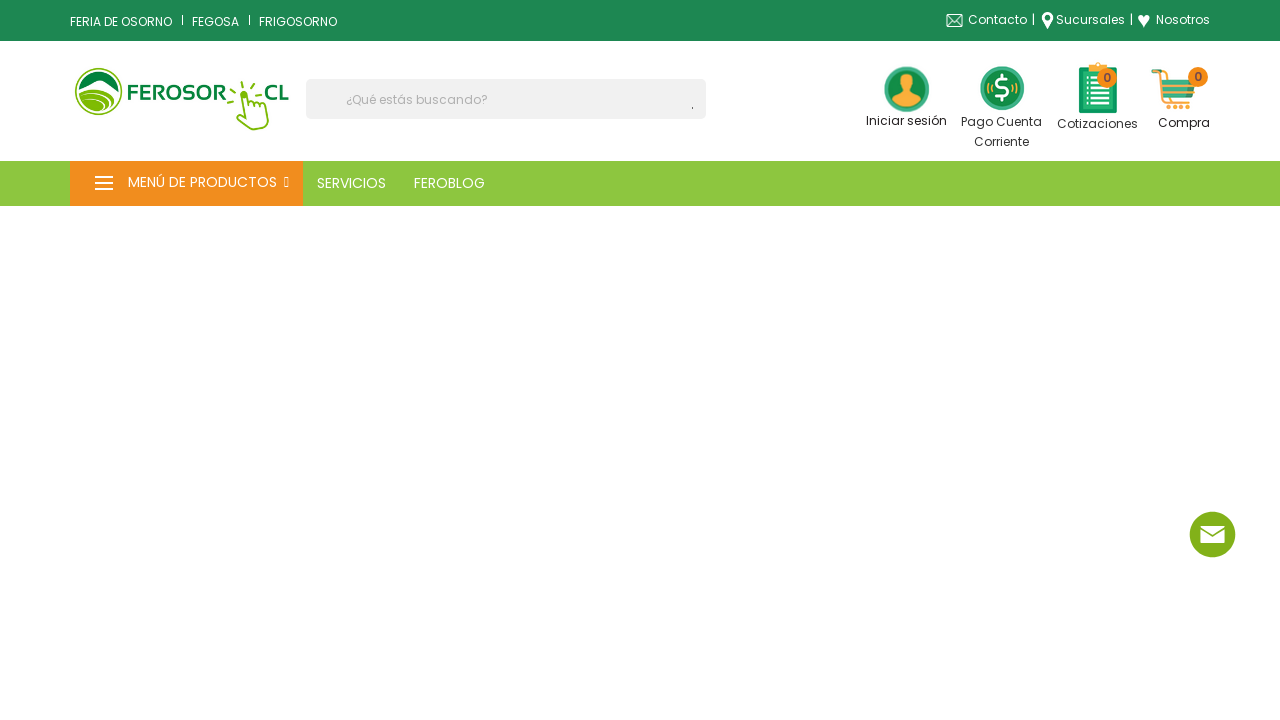

Filled search box with 'alimento' on input[name='s']
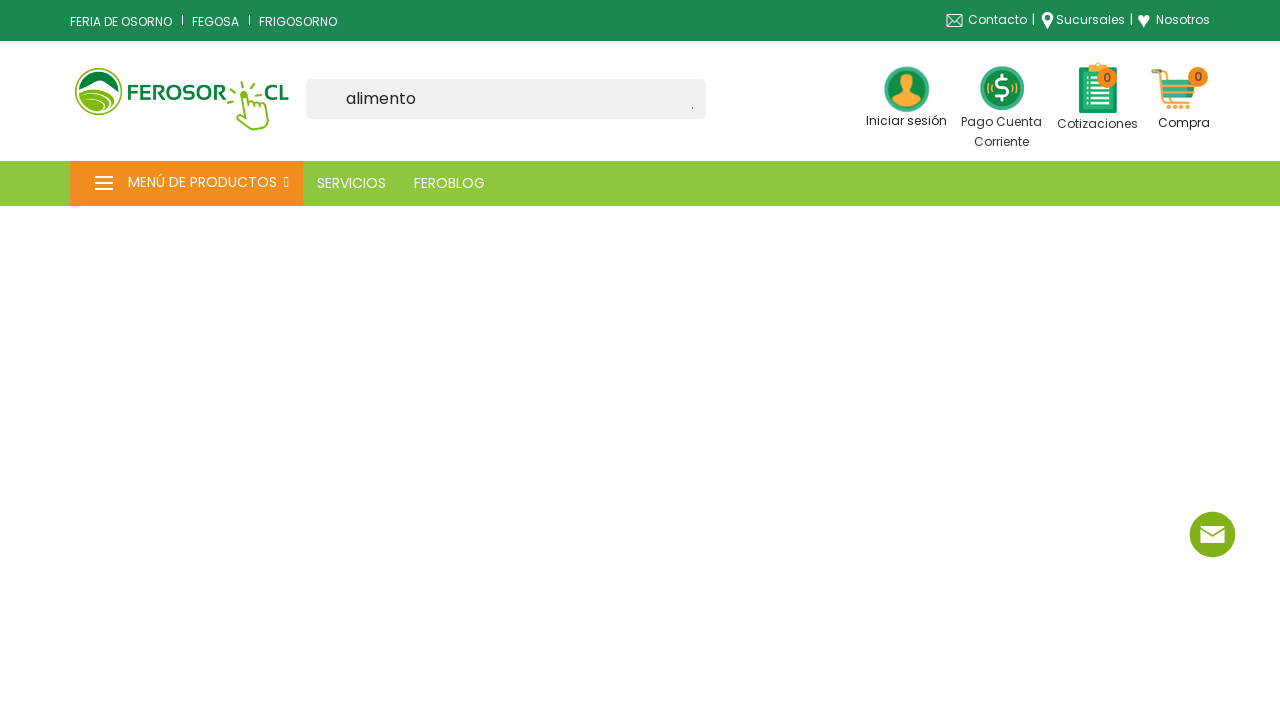

Clicked submit button to search at (698, 108) on [type='submit']
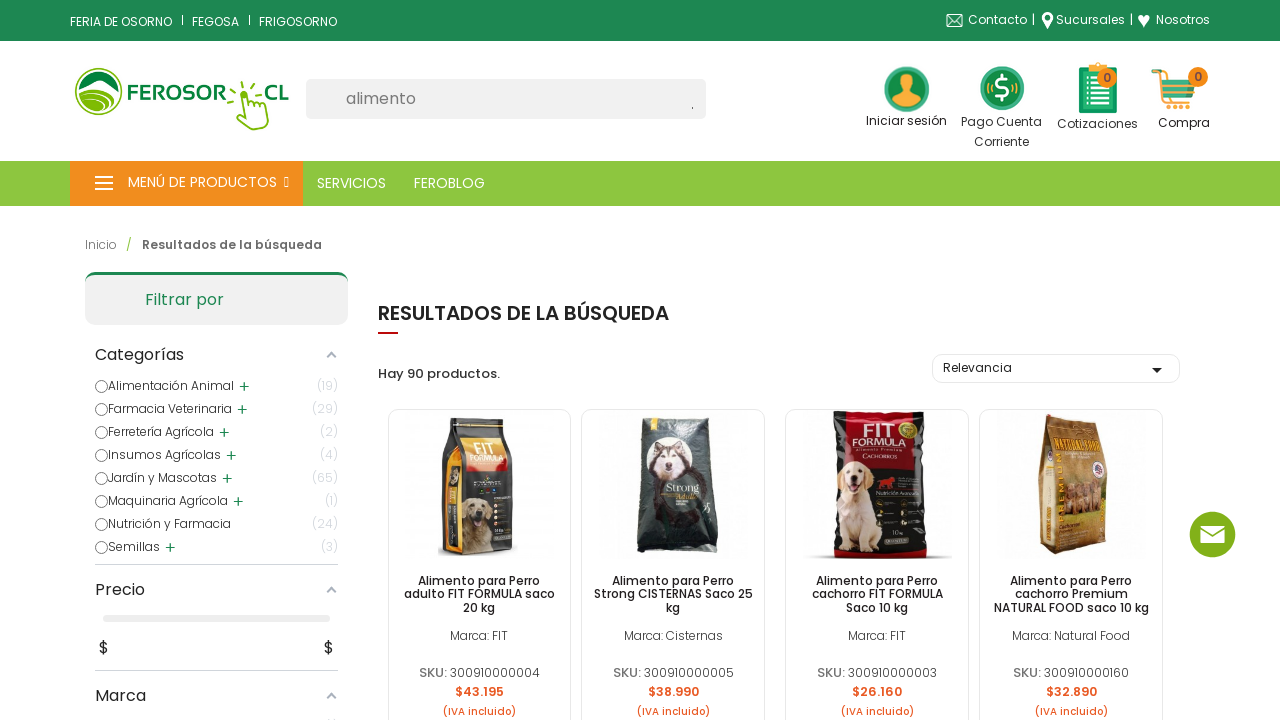

Search results loaded (network idle)
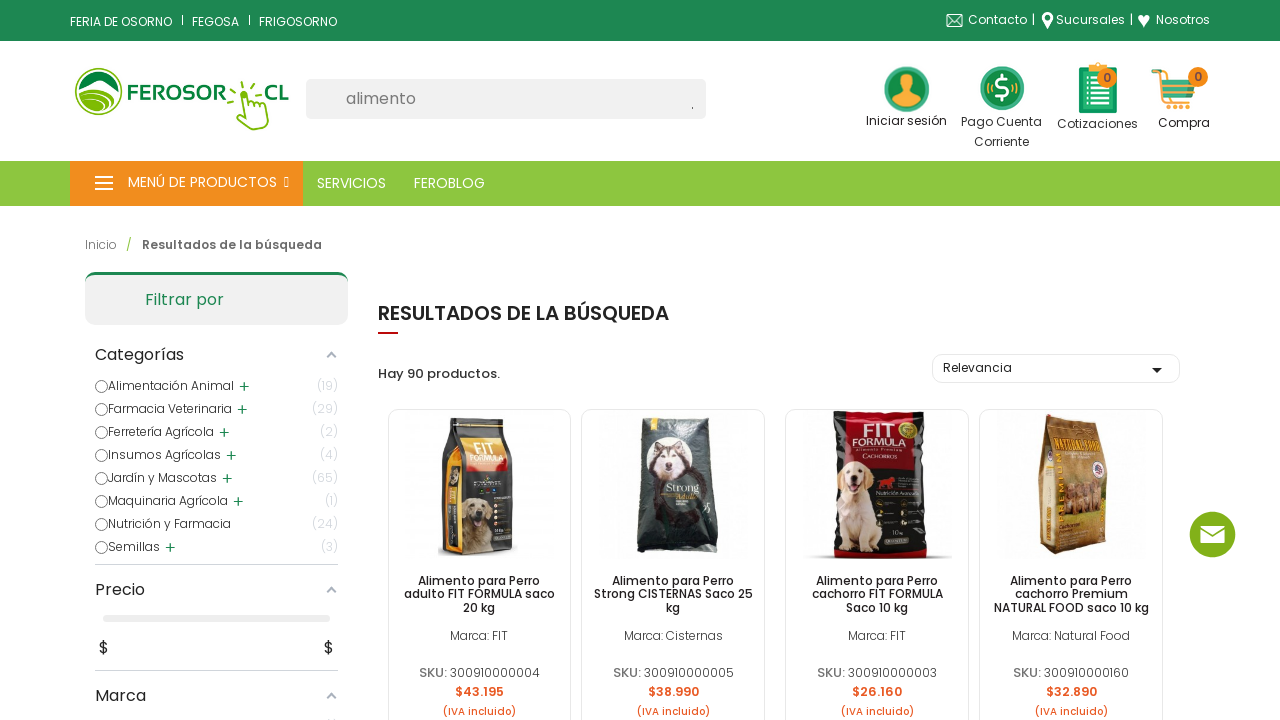

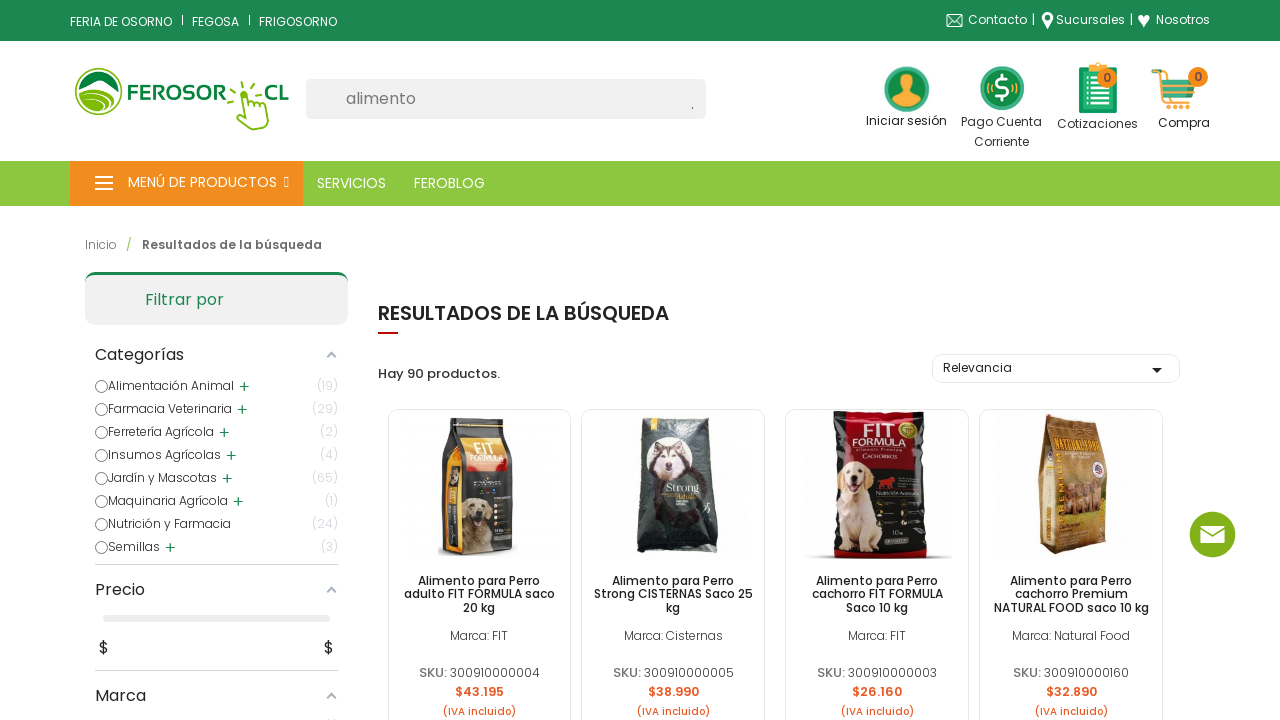